Tests TodoMVC application by adding multiple todo items, marking some as completed, filtering to show only completed items, and clearing the completed items.

Starting URL: https://demo.playwright.dev/todomvc/#/

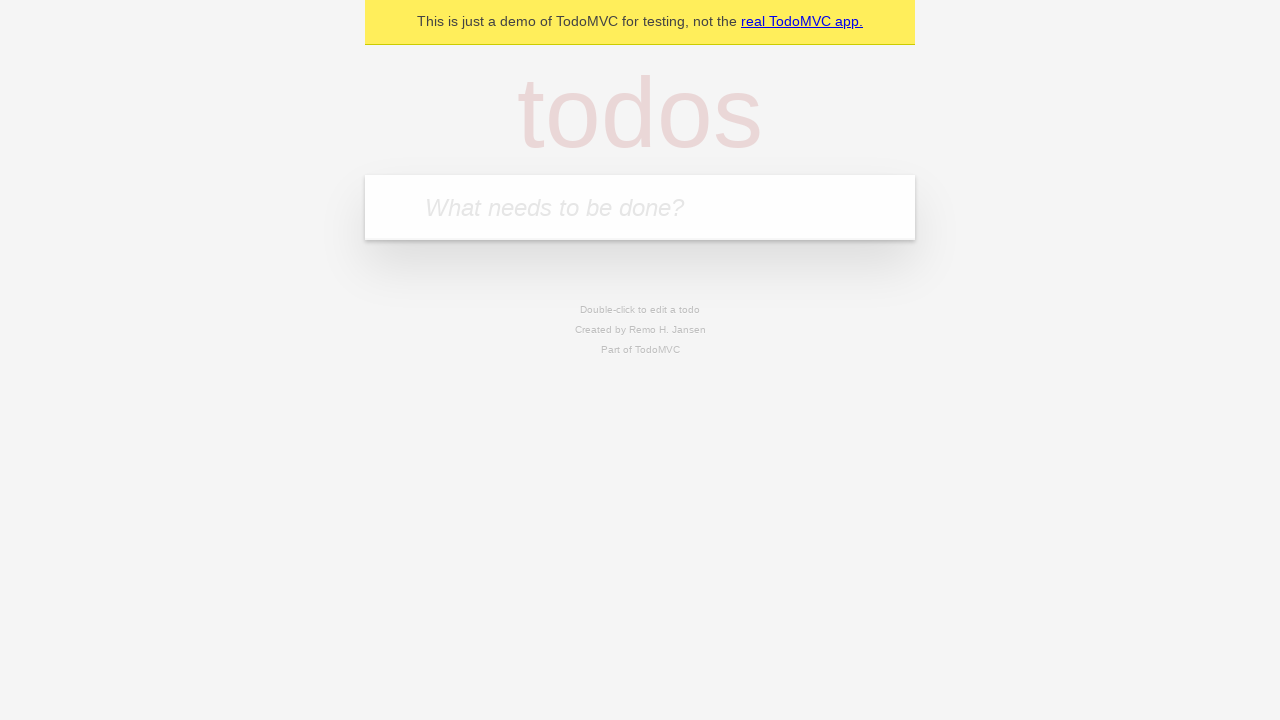

Clicked on todo input field at (640, 207) on internal:attr=[placeholder="What needs to be done?"i]
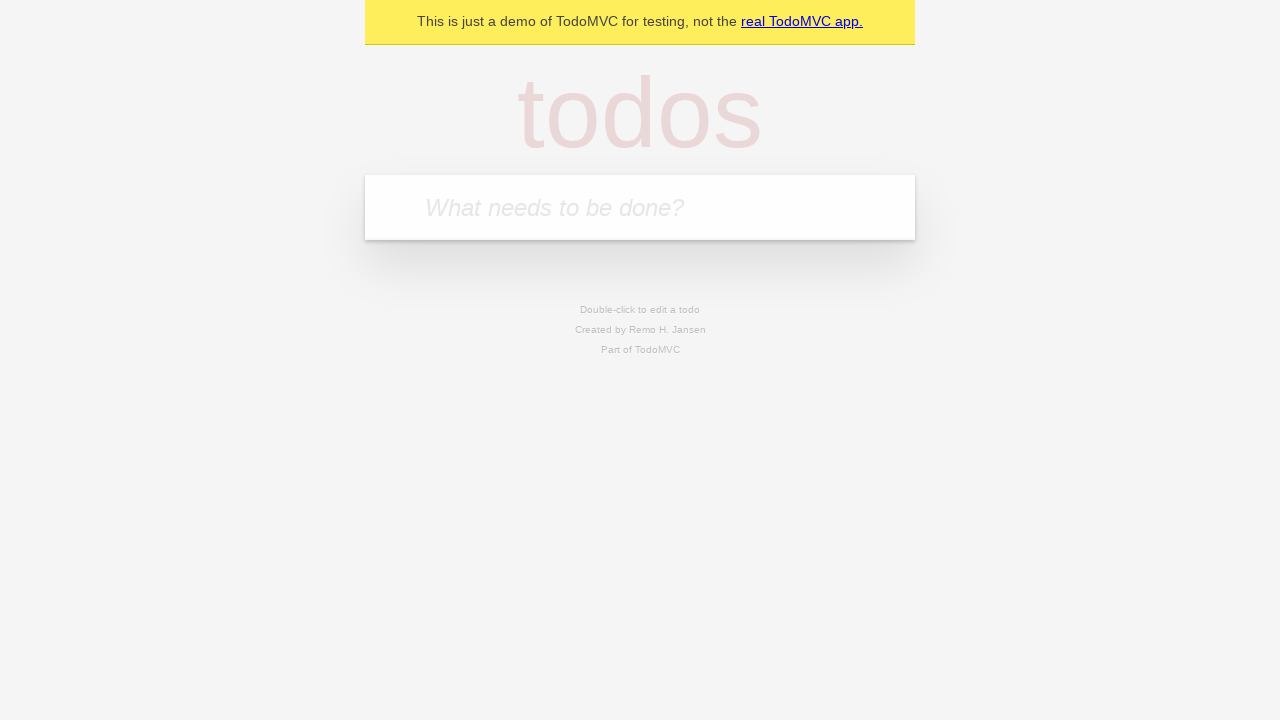

Filled input field with 'open vs code' on internal:attr=[placeholder="What needs to be done?"i]
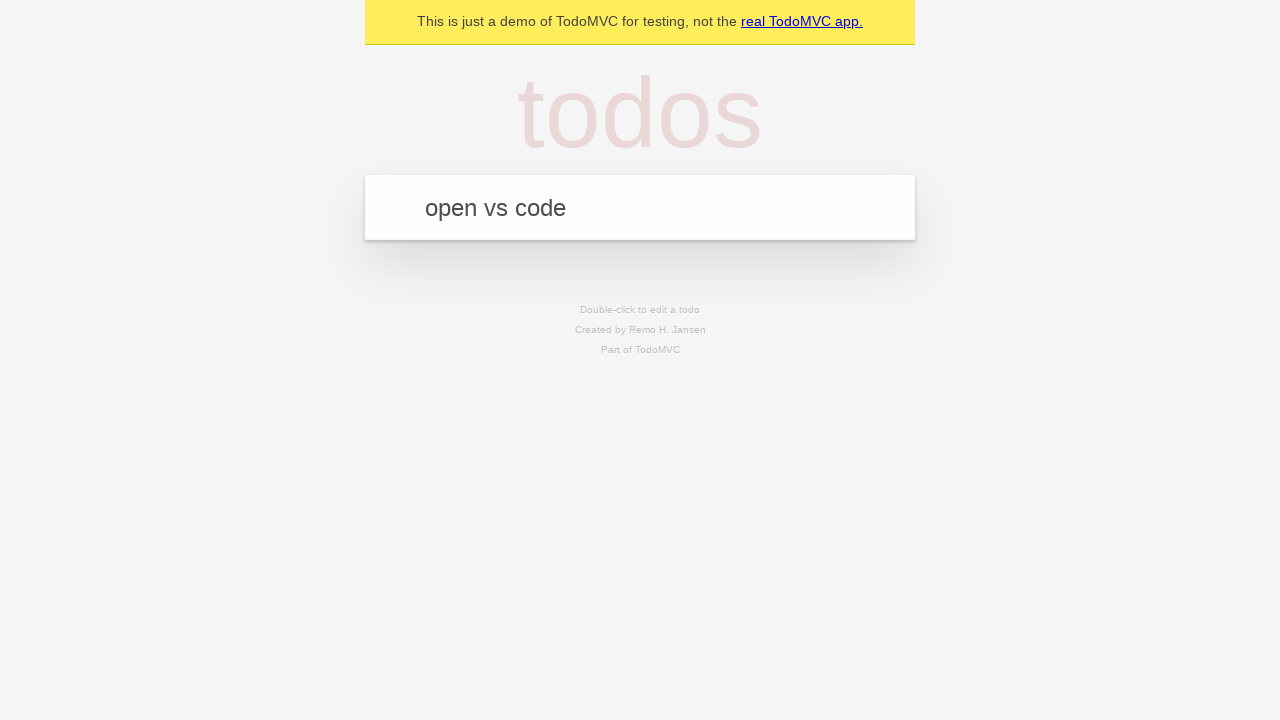

Pressed Enter to add first todo item 'open vs code' on internal:attr=[placeholder="What needs to be done?"i]
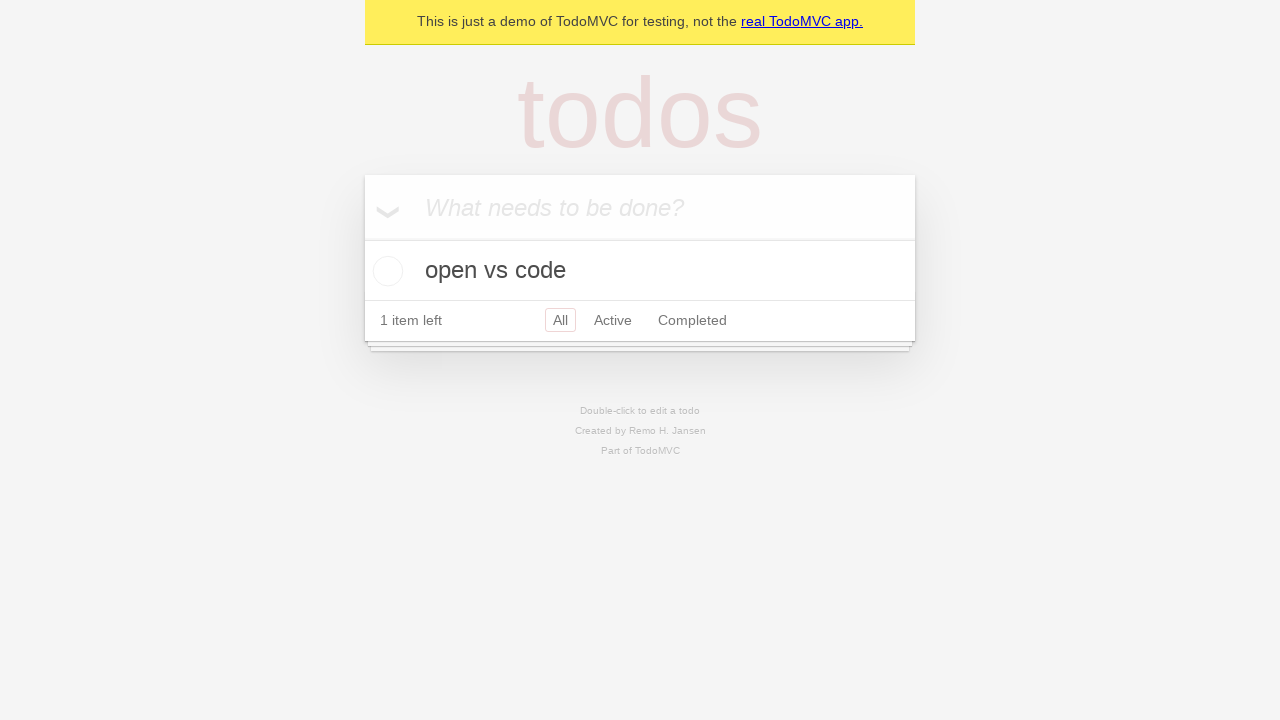

Filled input field with 'start new test' on internal:attr=[placeholder="What needs to be done?"i]
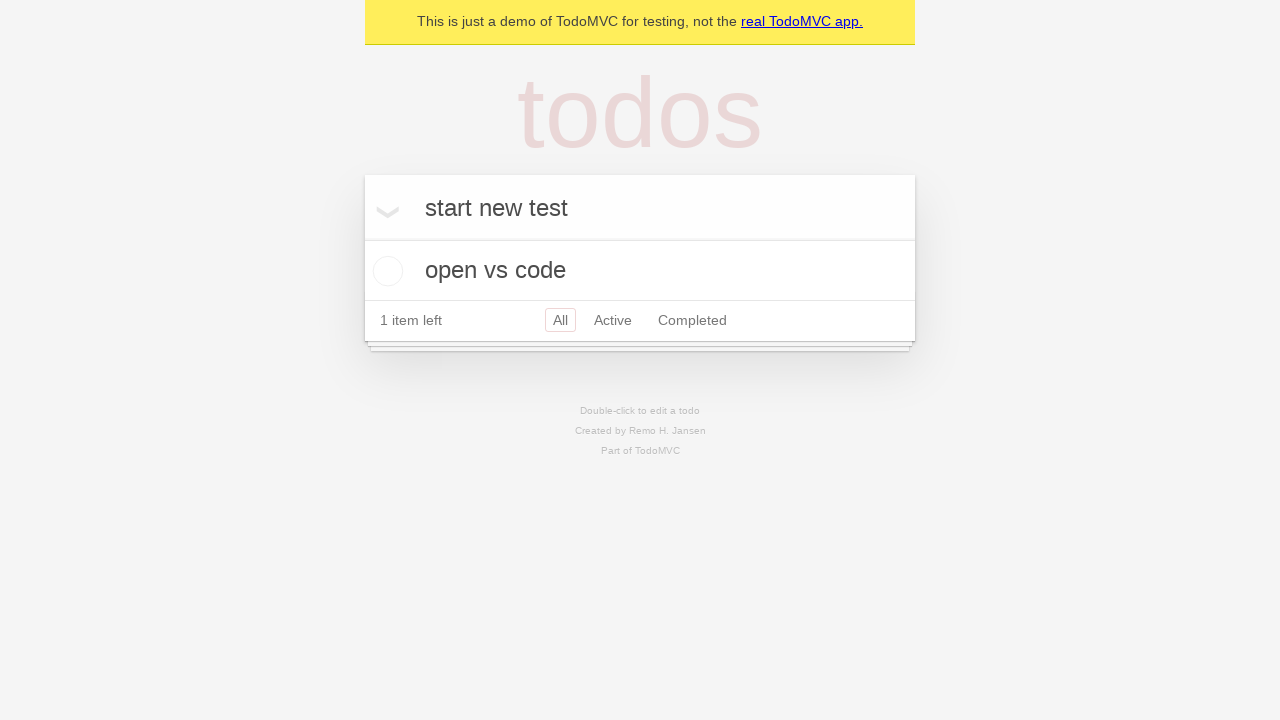

Pressed Enter to add second todo item 'start new test' on internal:attr=[placeholder="What needs to be done?"i]
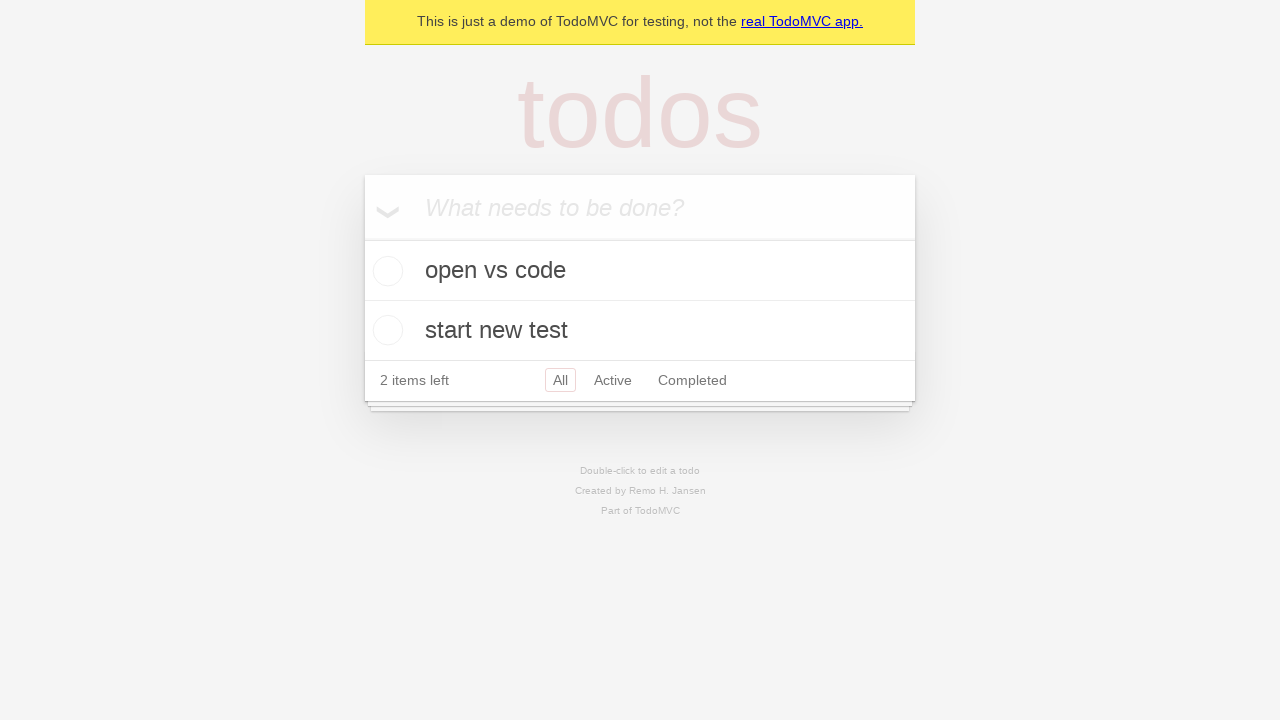

Filled input field with 'add new test' on internal:attr=[placeholder="What needs to be done?"i]
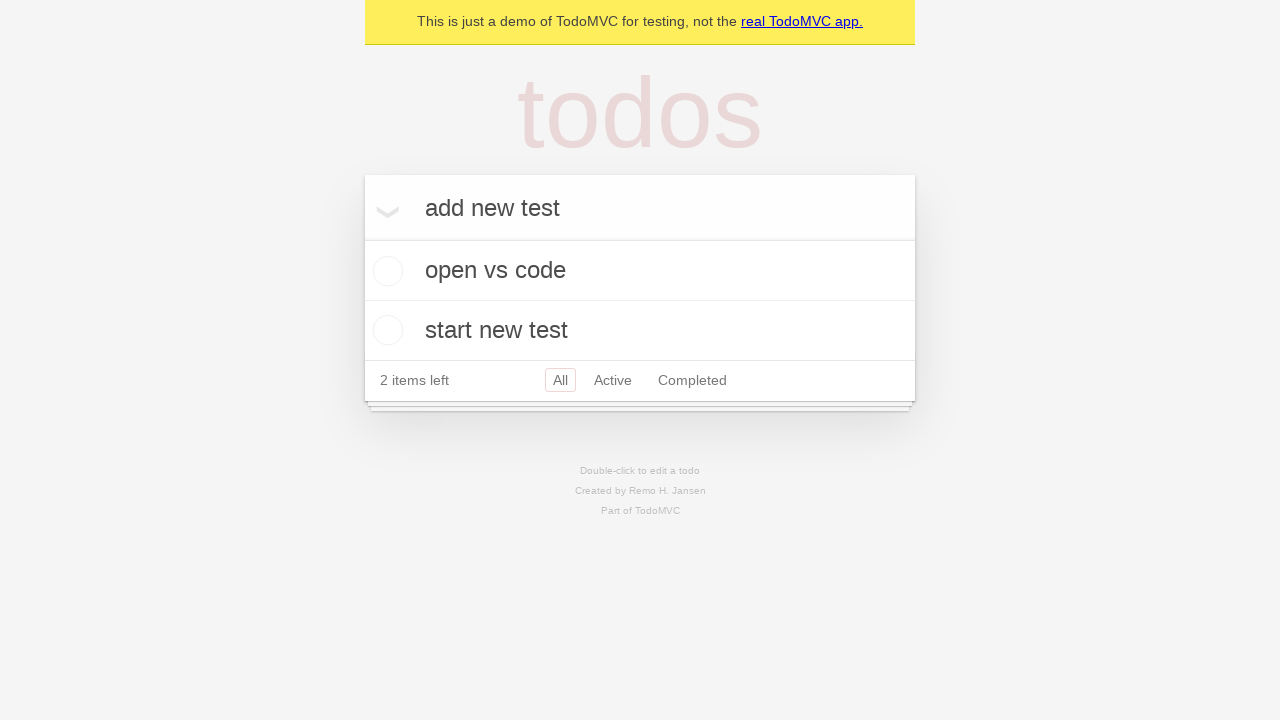

Pressed Enter to add third todo item 'add new test' on internal:attr=[placeholder="What needs to be done?"i]
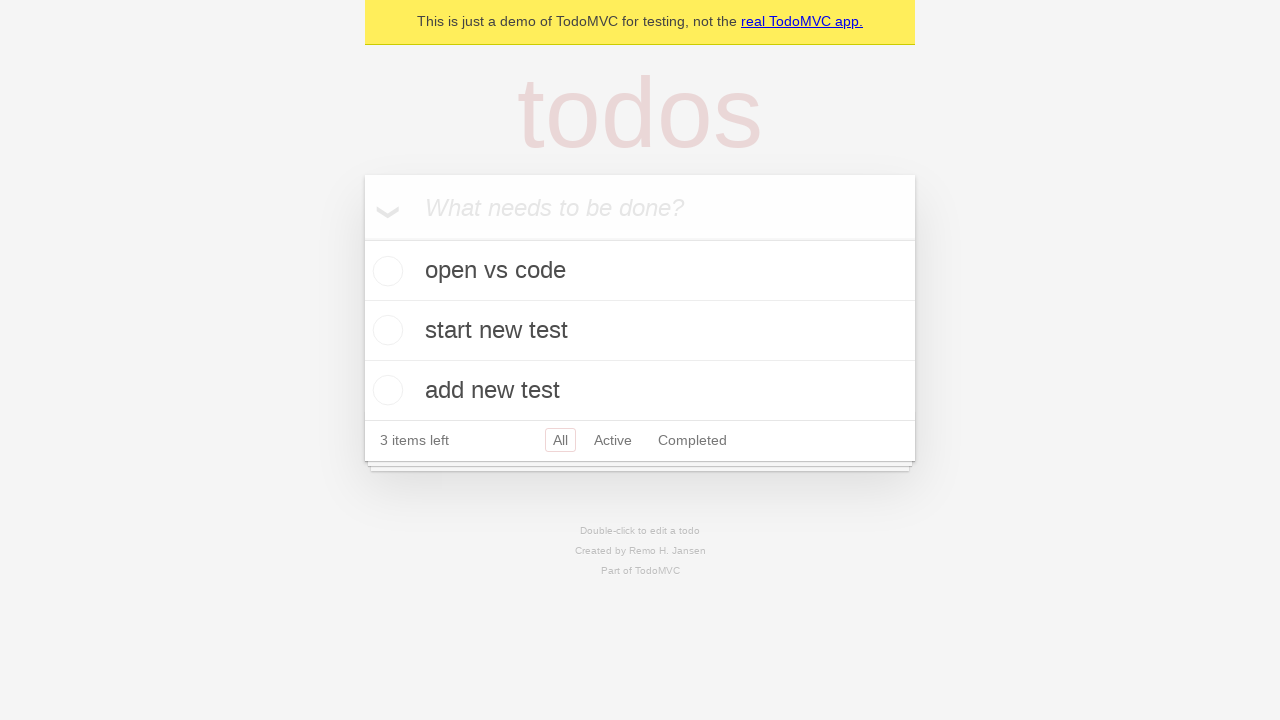

Filled input field with 'use codeGen' on internal:attr=[placeholder="What needs to be done?"i]
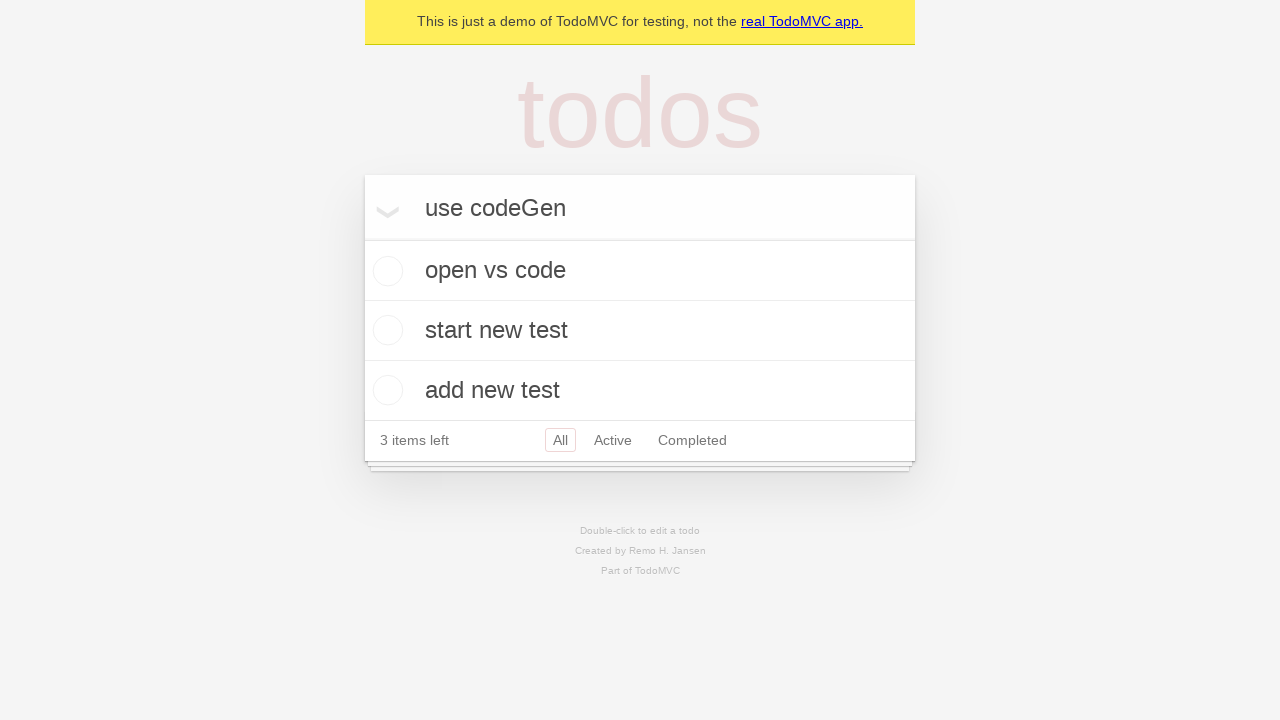

Pressed Enter to add fourth todo item 'use codeGen' on internal:attr=[placeholder="What needs to be done?"i]
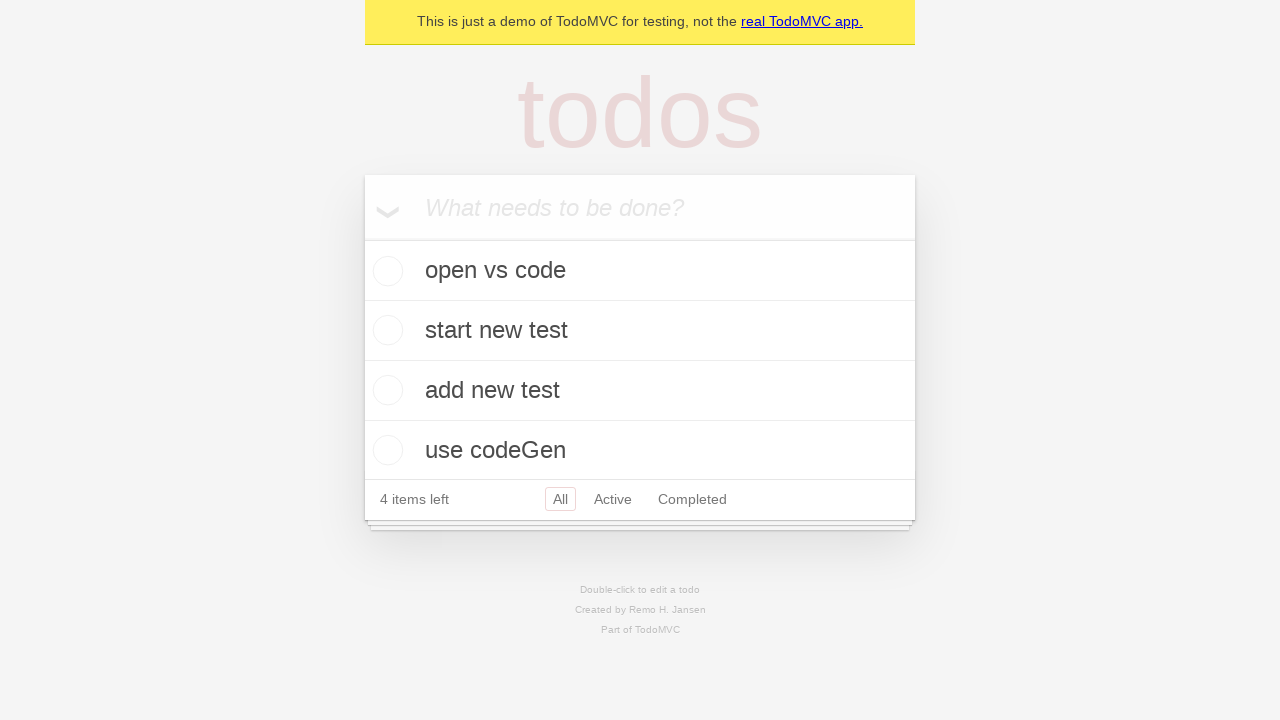

Marked 'use codeGen' todo item as completed at (385, 450) on li >> internal:has-text="use codeGen"i >> internal:label="Toggle Todo"i
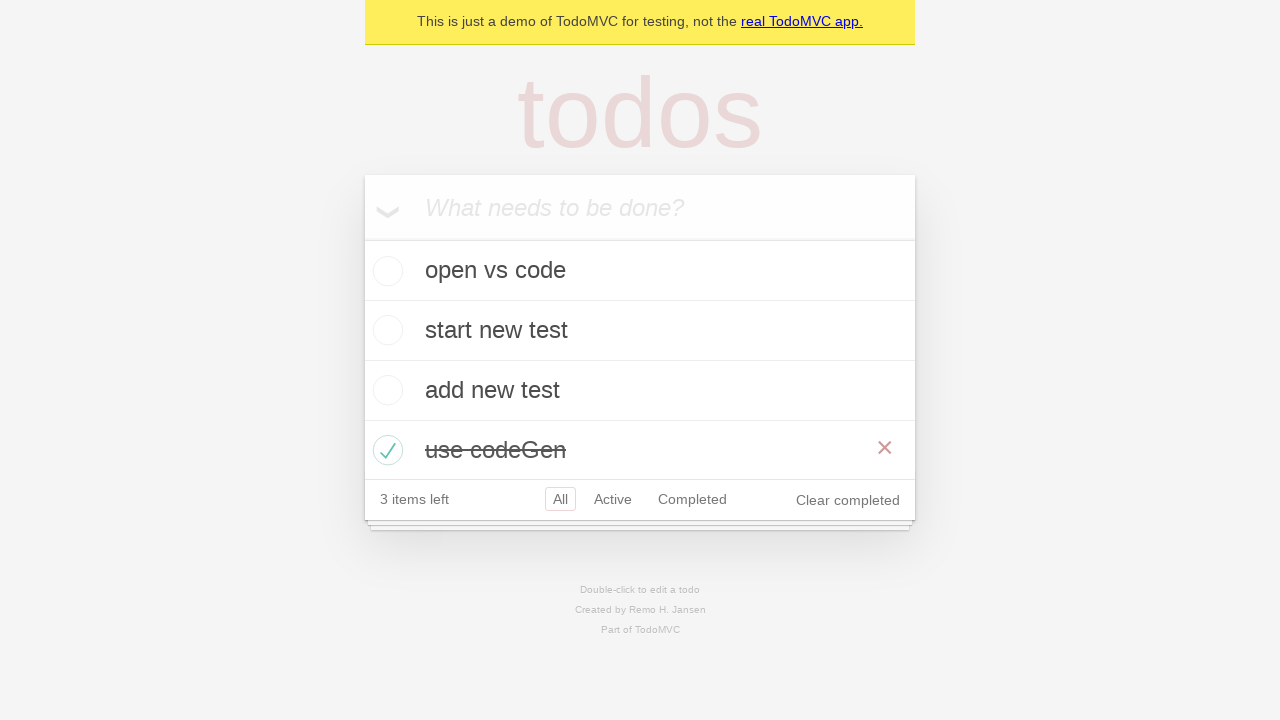

Marked 'add new test' todo item as completed at (385, 390) on li >> internal:has-text="add new test"i >> internal:label="Toggle Todo"i
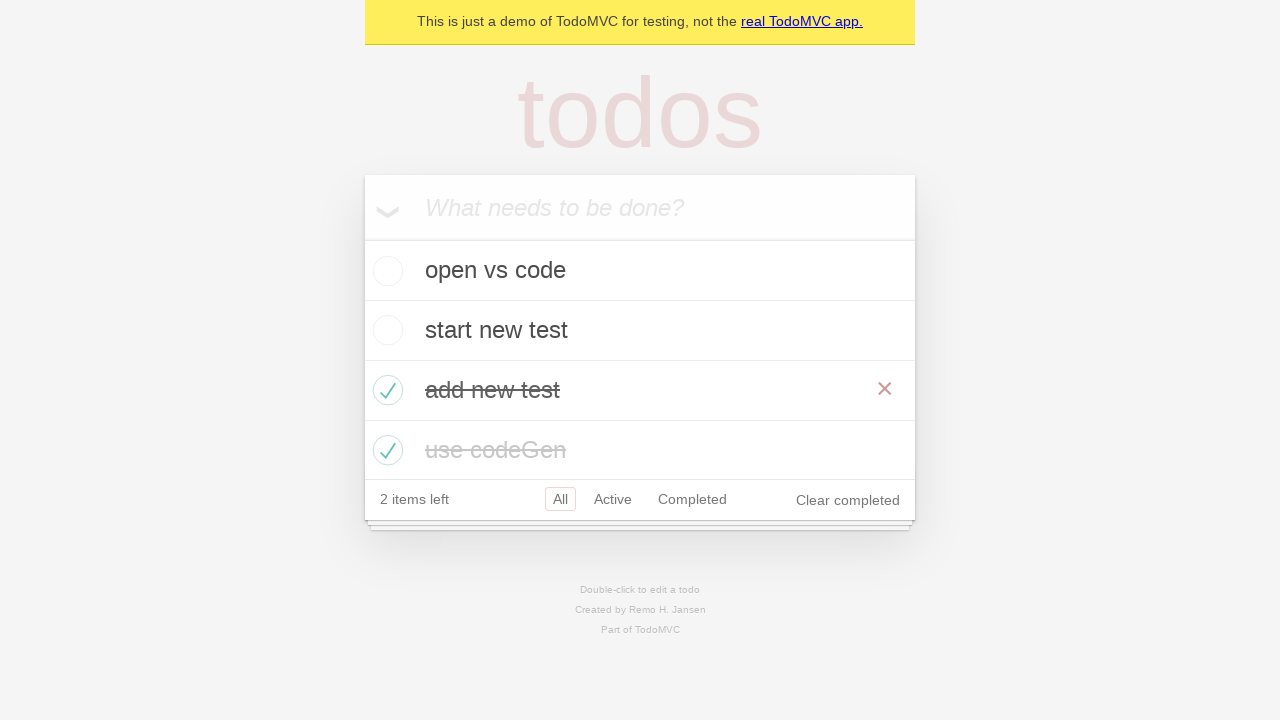

Clicked on 'Completed' filter to show only completed items at (692, 499) on internal:role=link[name="Completed"i]
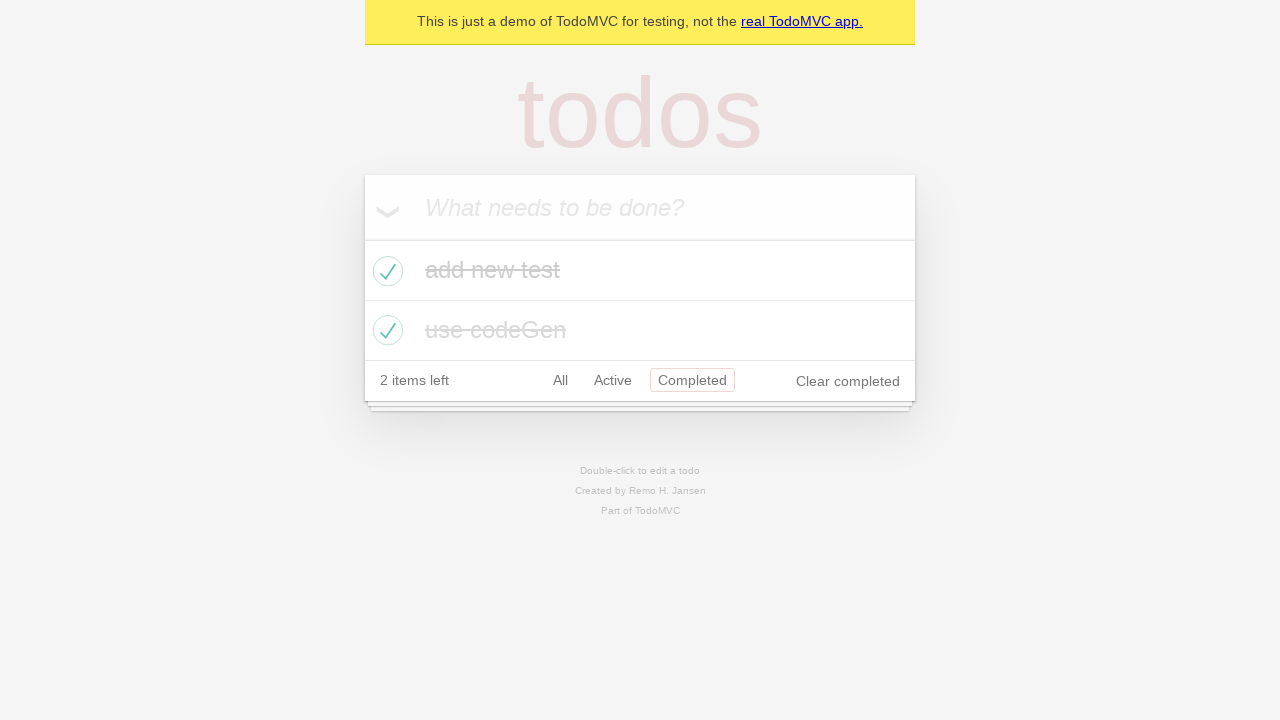

Clicked 'Clear completed' button to remove all completed todo items at (848, 381) on internal:role=button[name="Clear completed"i]
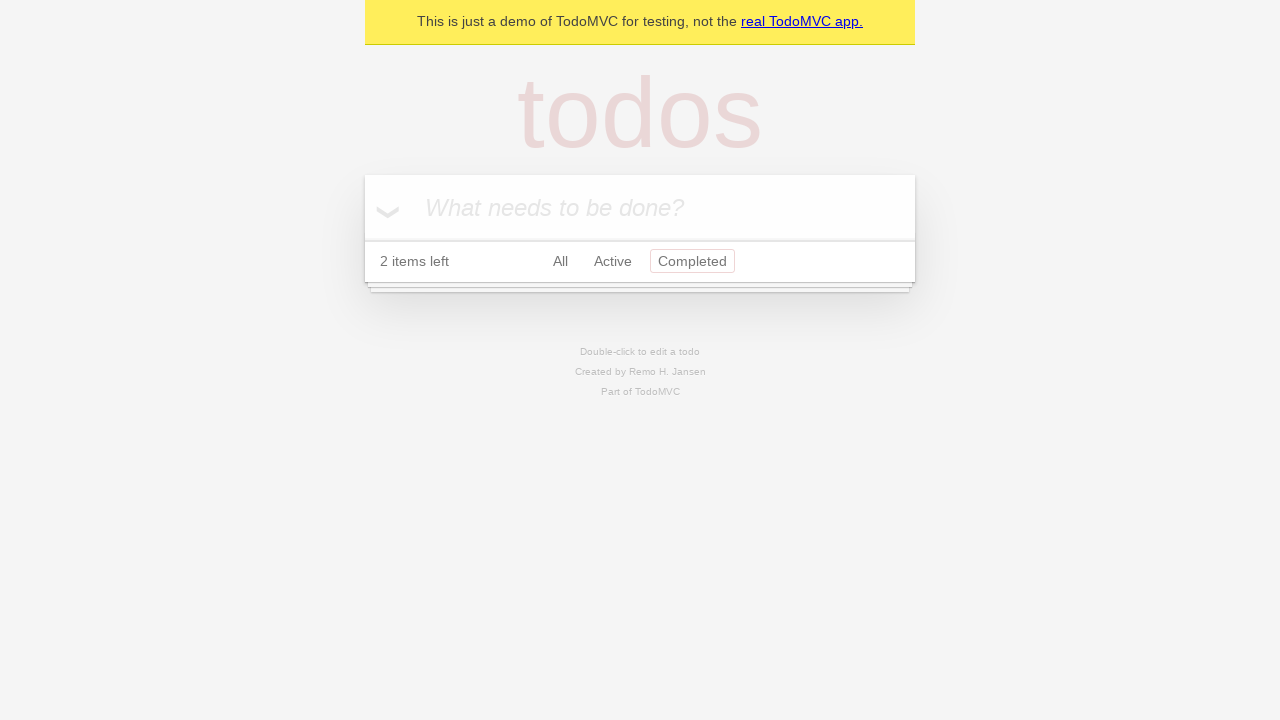

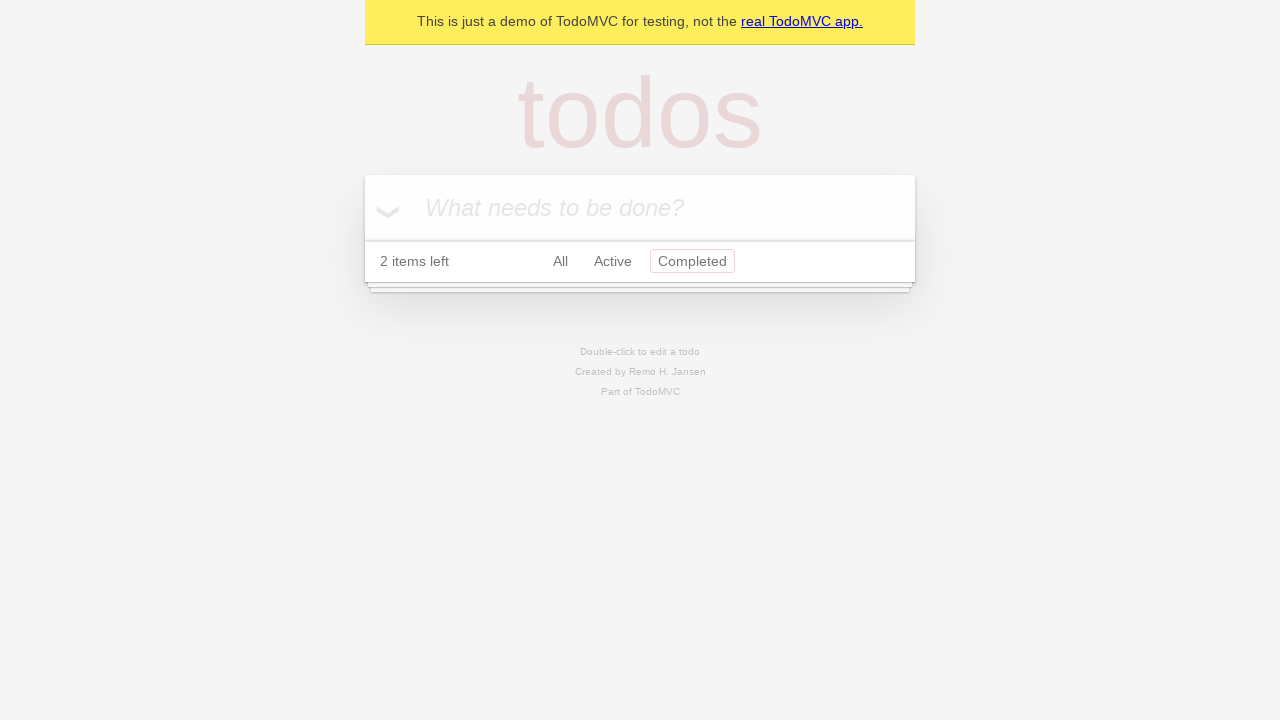